Tests that all payment method radio buttons (credit, debit, paypal) are selectable on the checkout page.

Starting URL: https://webshop-agil-testautomatiserare.netlify.app/checkout

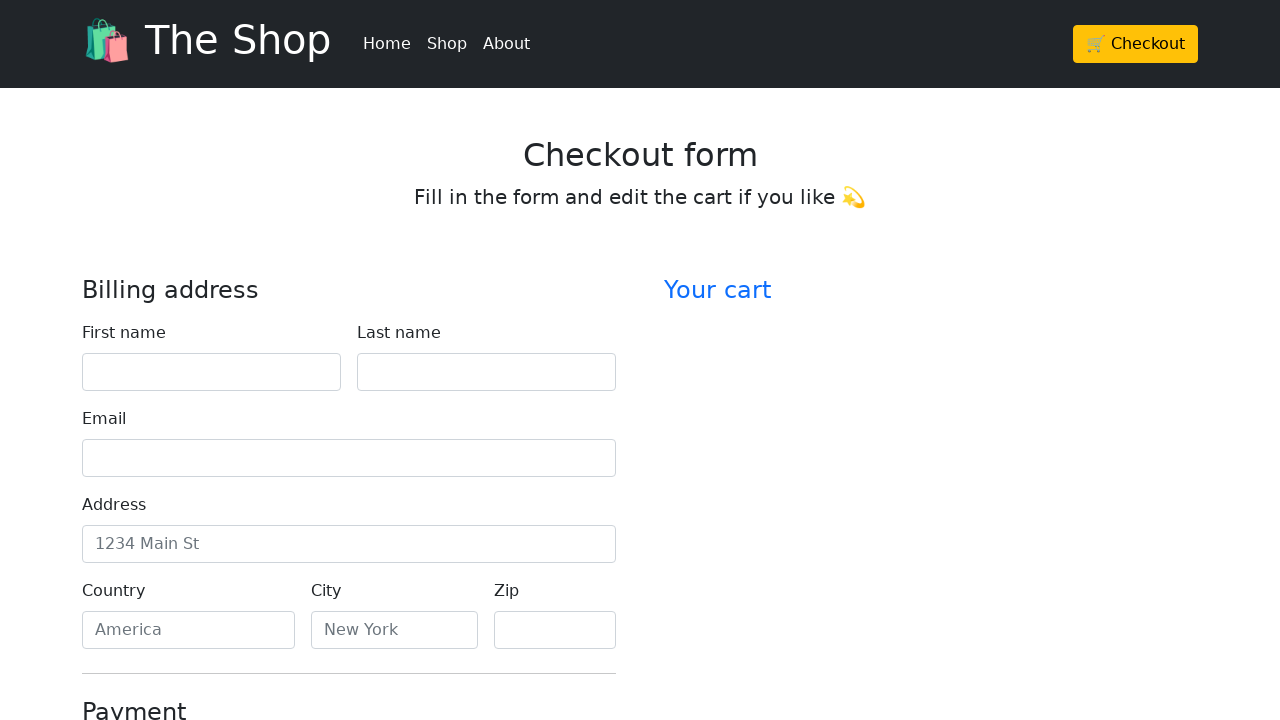

Clicked credit payment method radio button at (90, 361) on #credit
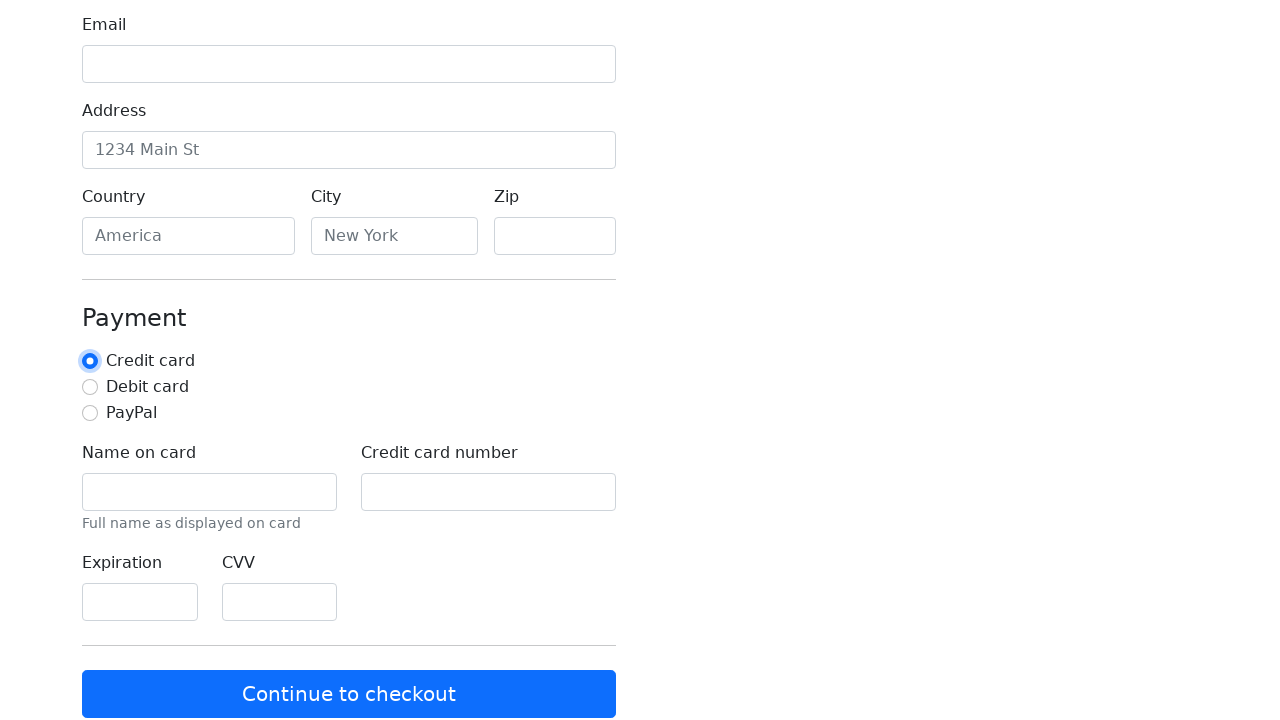

Verified credit payment method is selected
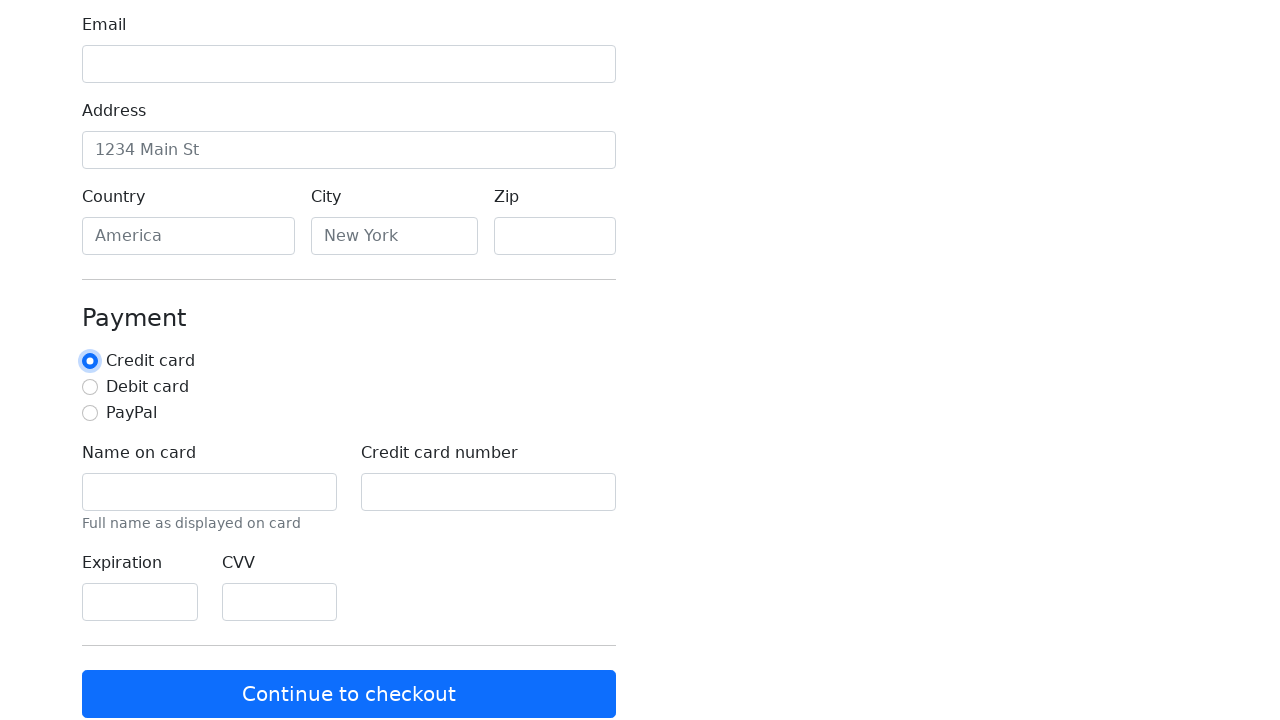

Clicked debit payment method radio button at (90, 387) on #debit
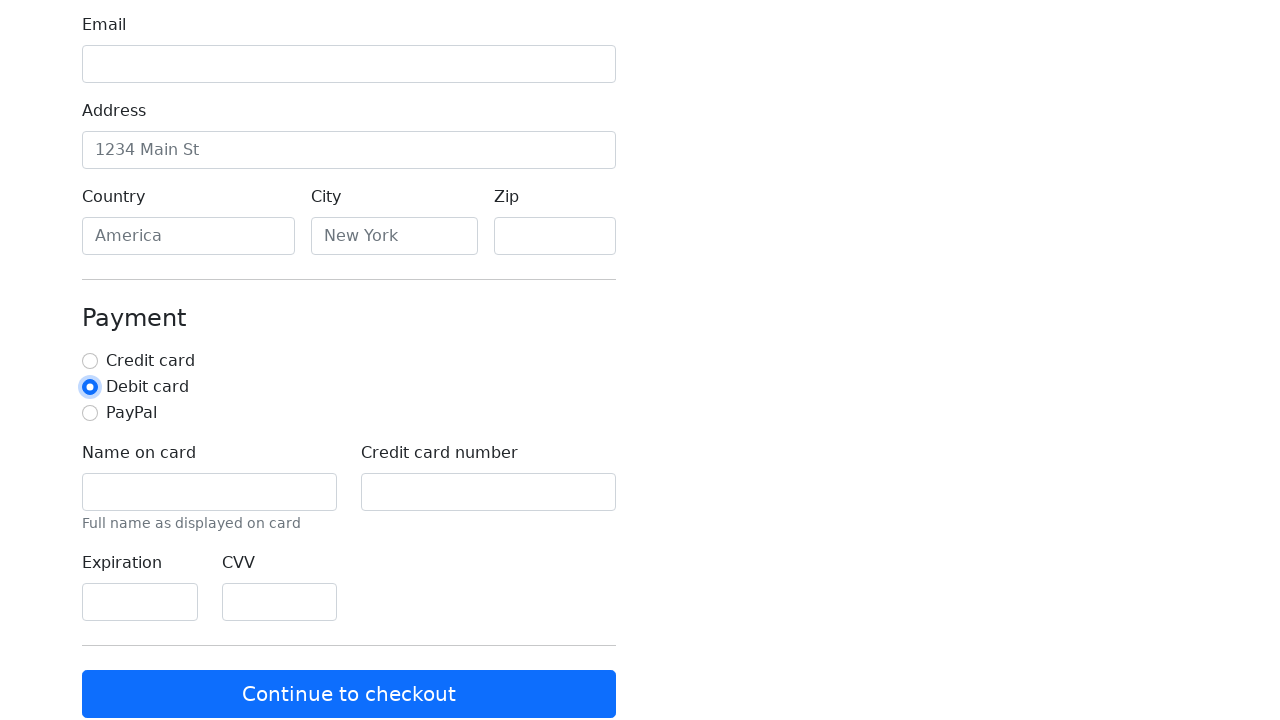

Verified debit payment method is selected
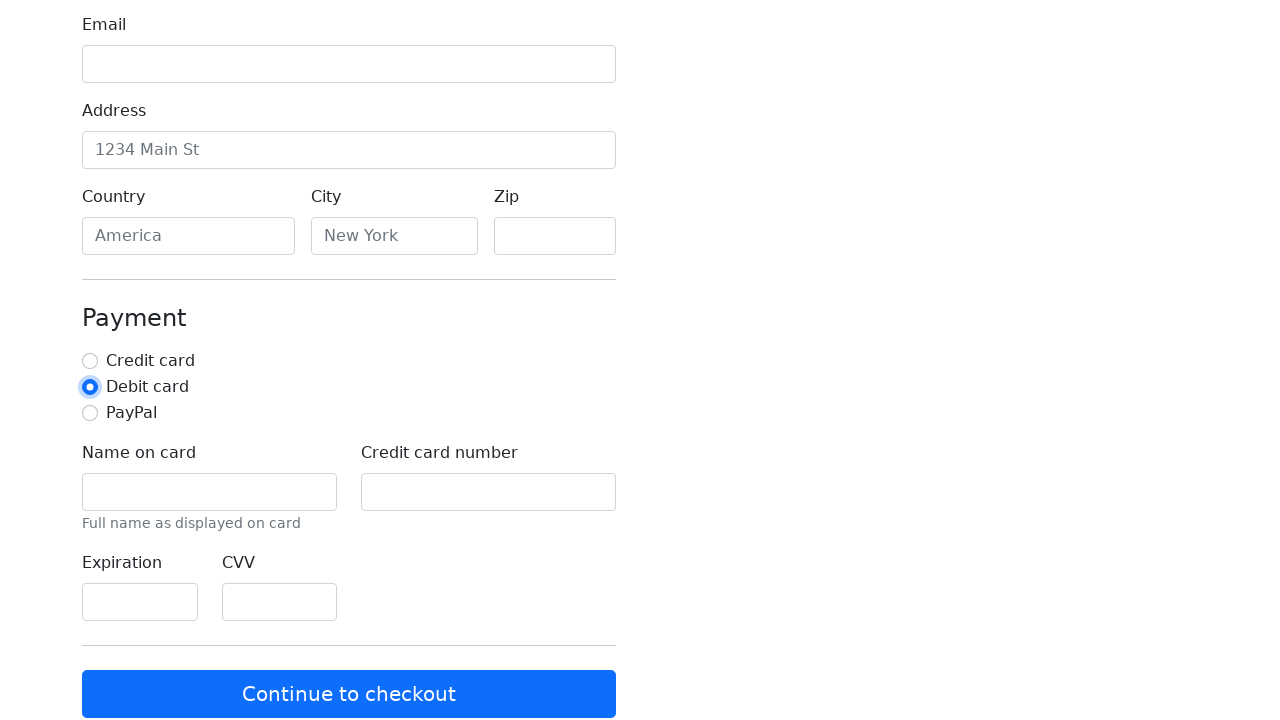

Clicked PayPal payment method radio button at (90, 413) on #paypal
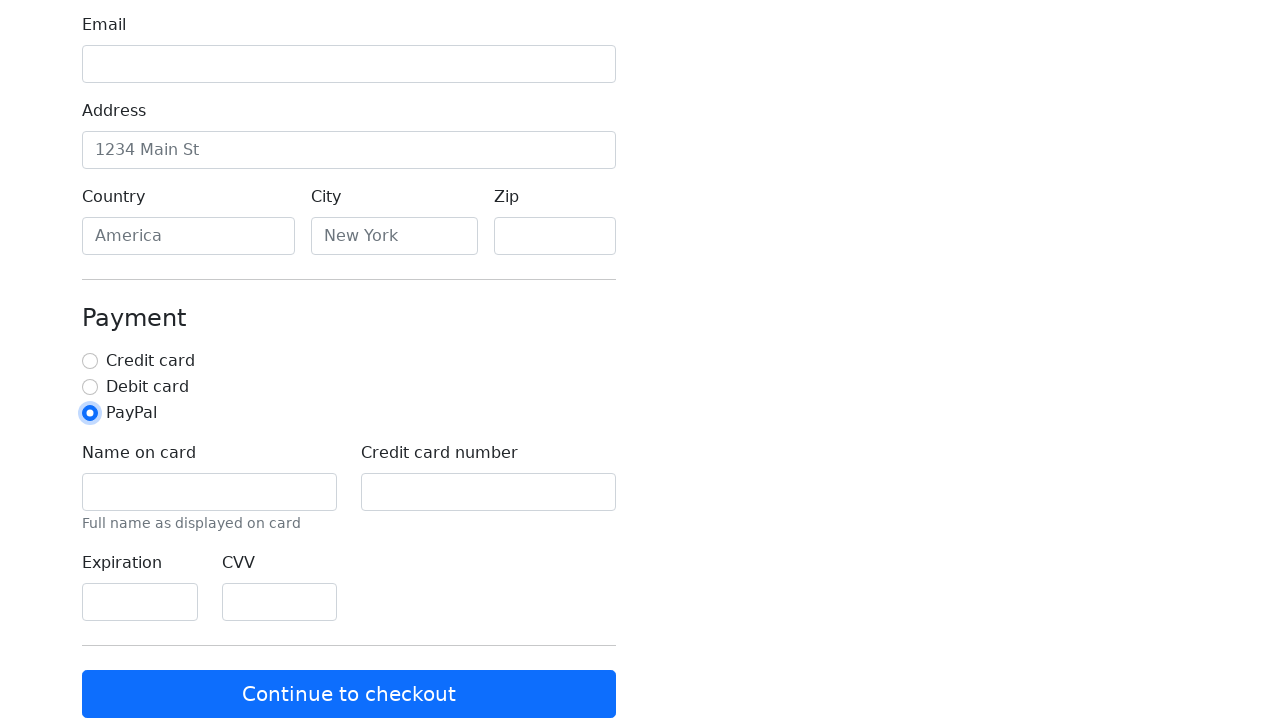

Verified PayPal payment method is selected
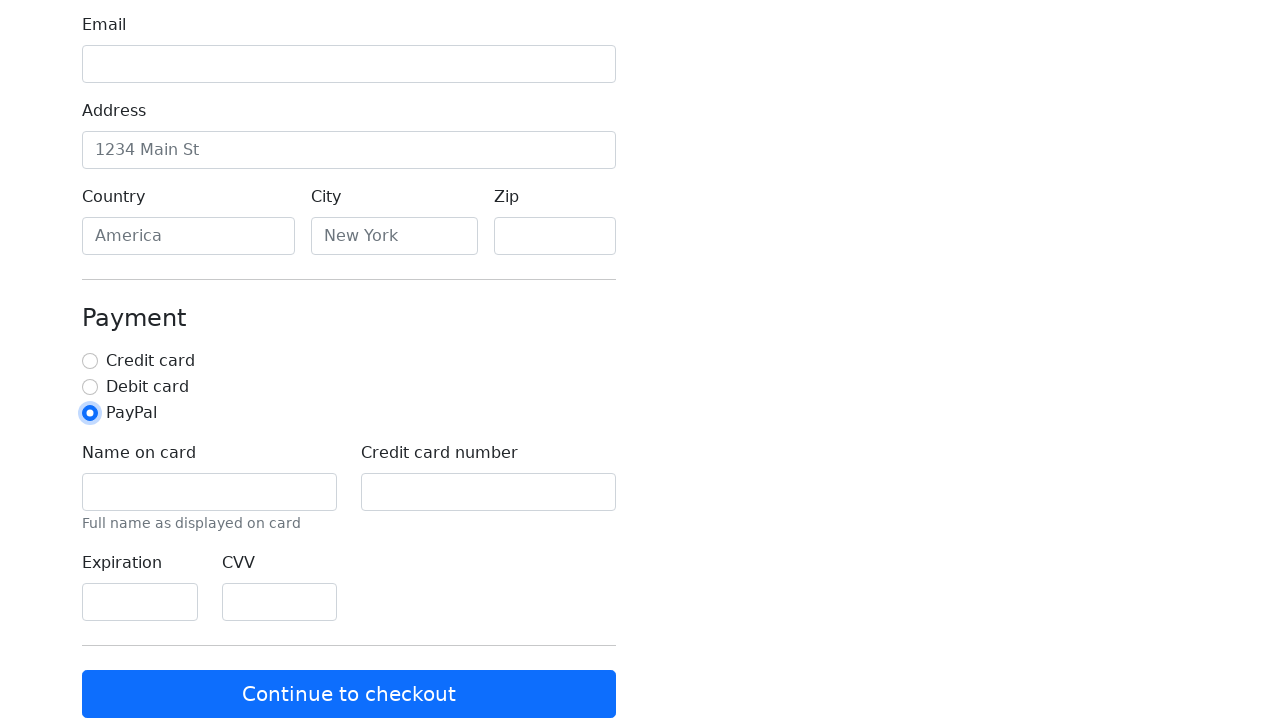

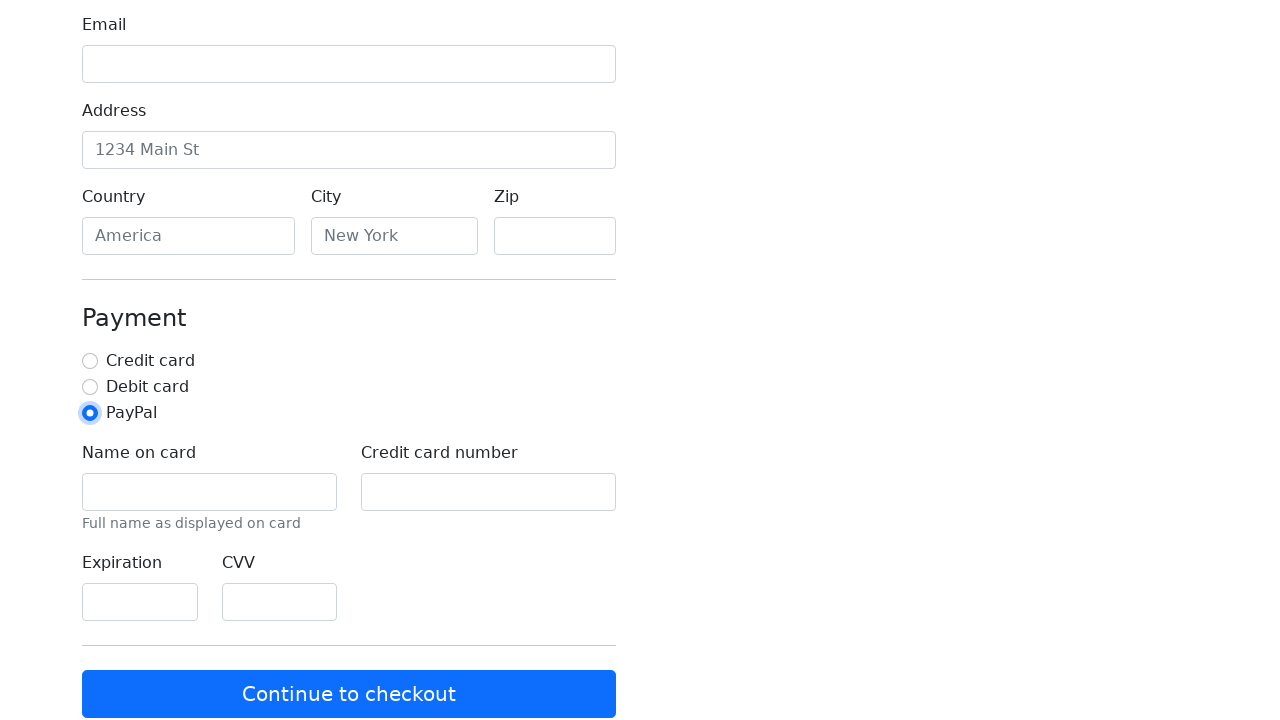